Selects a radio button and verifies the selection in radio button group

Starting URL: http://selenium-cucumber.github.io/

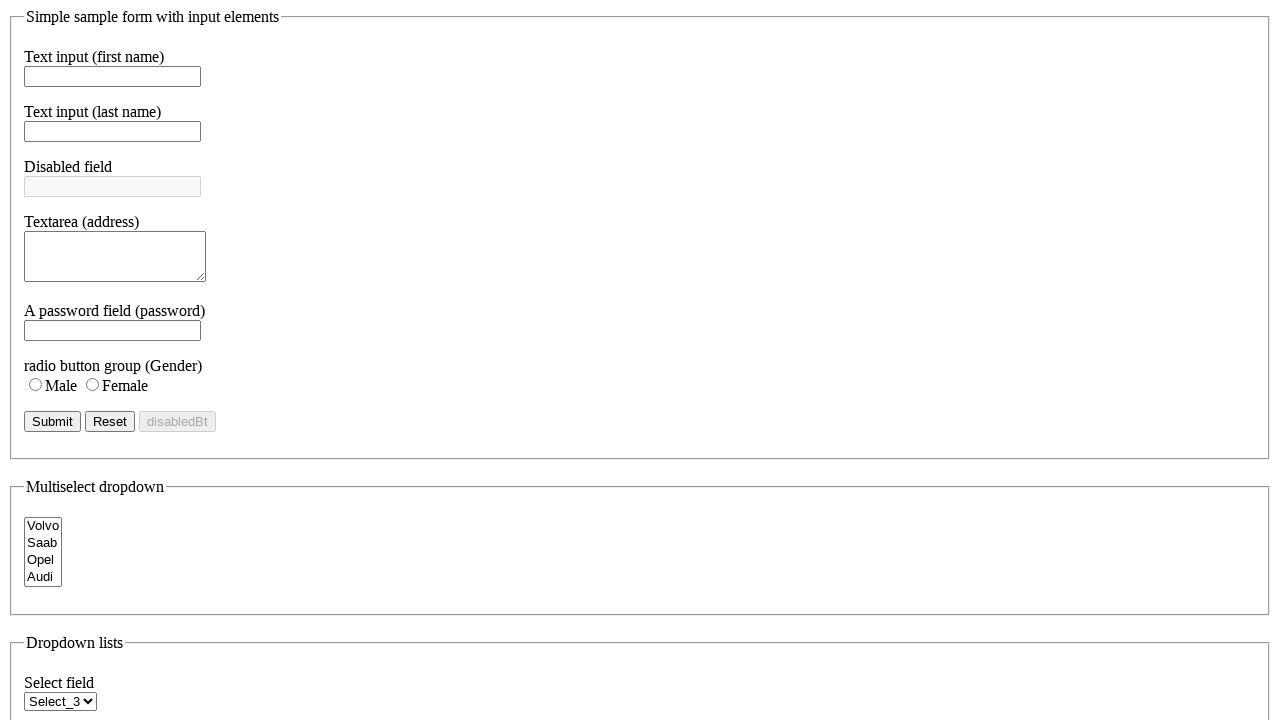

Navigated to Selenium Cucumber test page
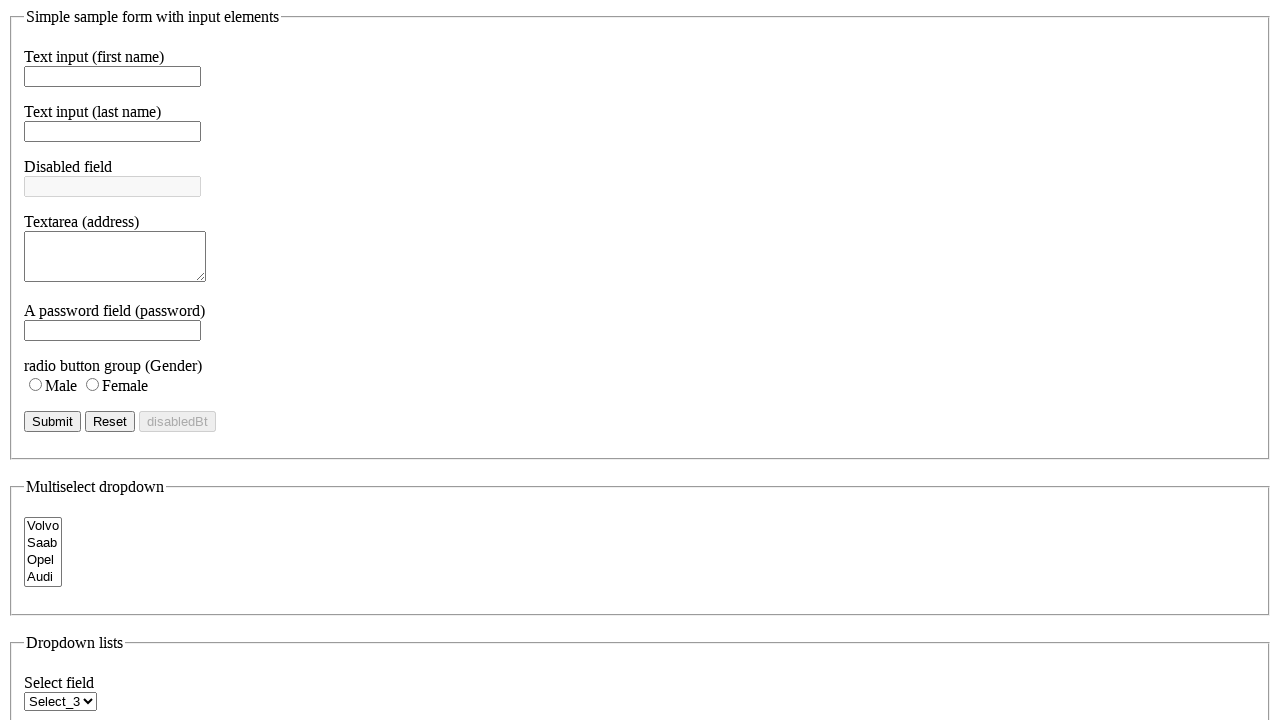

Clicked radio button for gender selection at (36, 384) on xpath=.//*[@id='frm']/fieldset/p[6]/input[1]
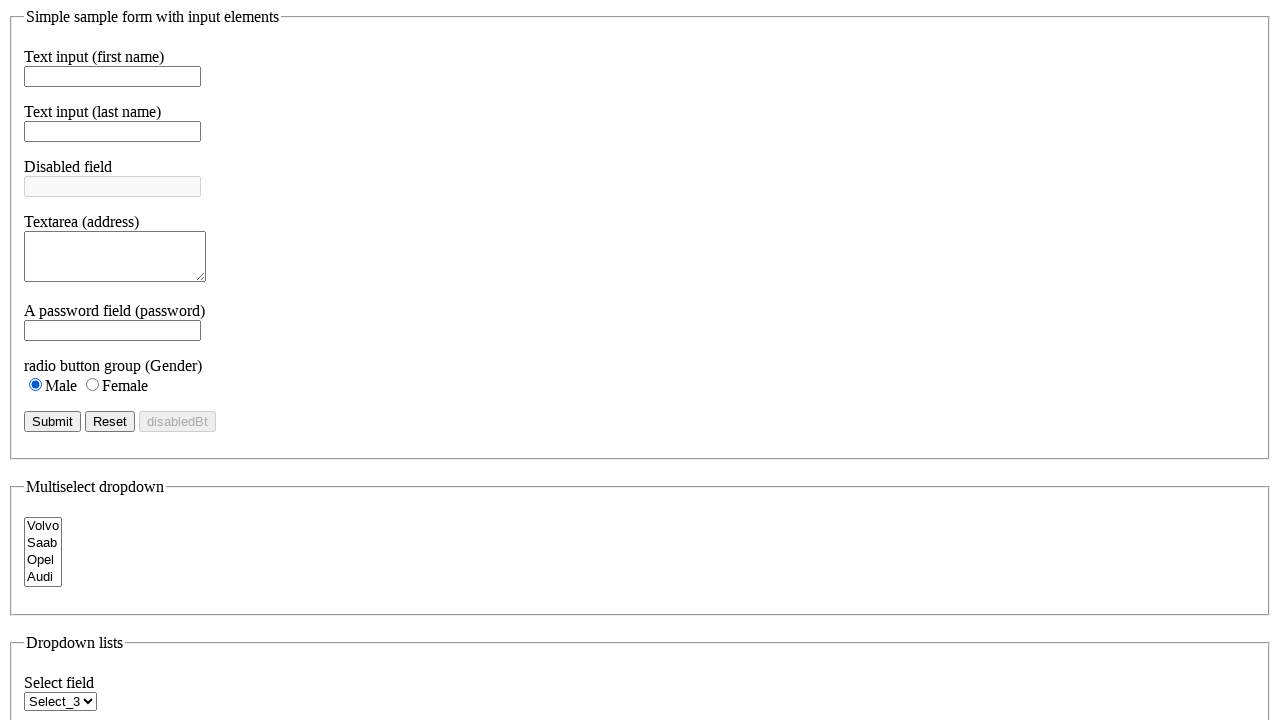

Verified that radio button with value 'M' is selected in the gender radio button group
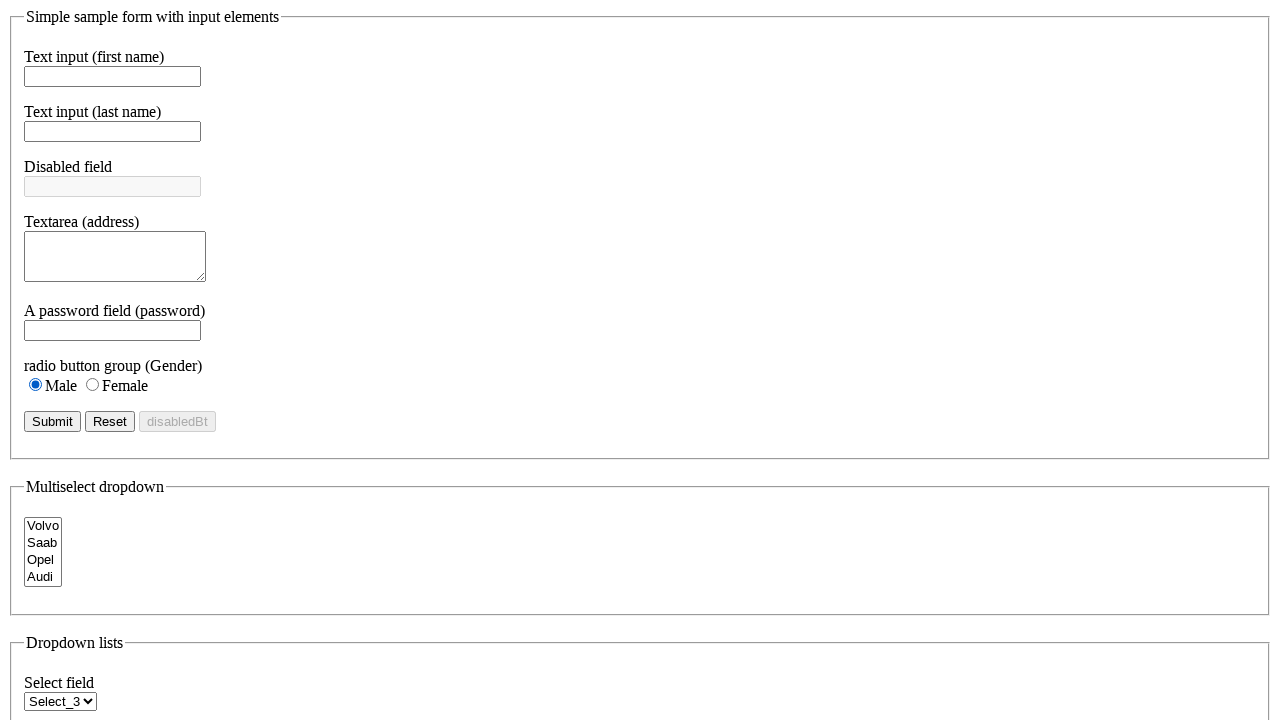

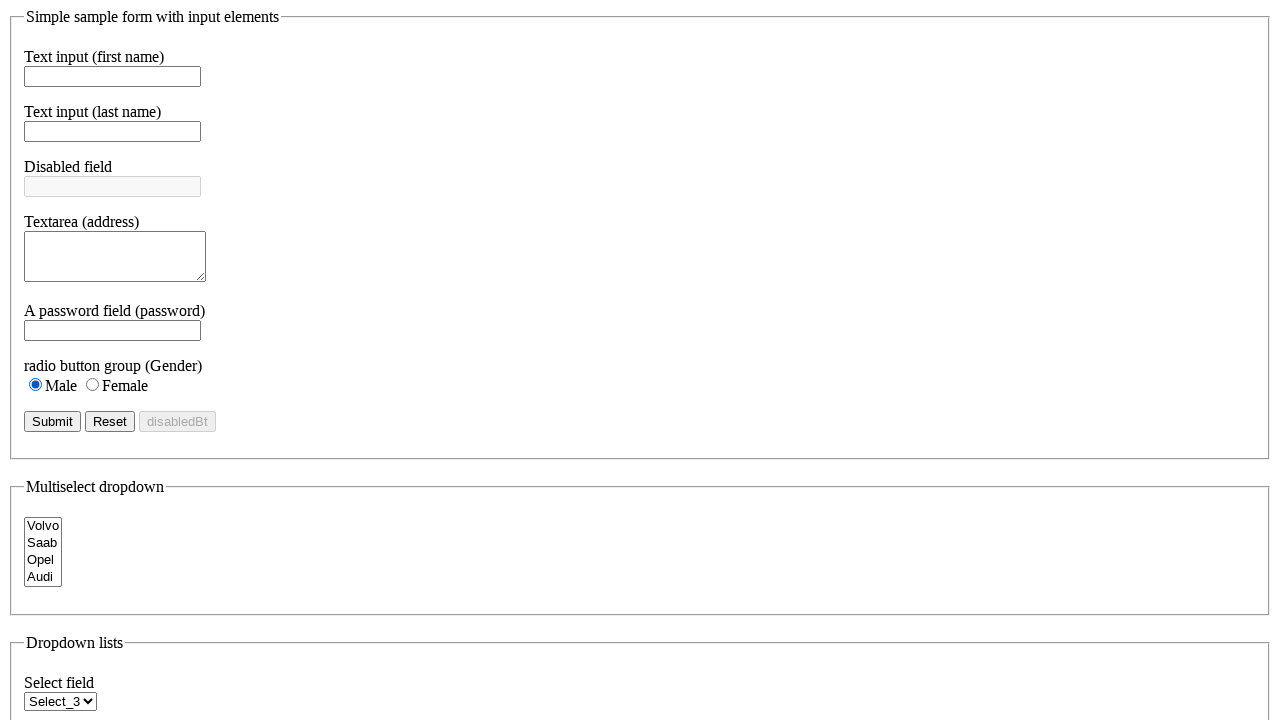